Navigates to Swarthmore College's course catalog, clicks on a department link, waits for course listings to load, and clicks on a course to expand its details.

Starting URL: https://catalog.swarthmore.edu/content.php?catoid=7&navoid=194

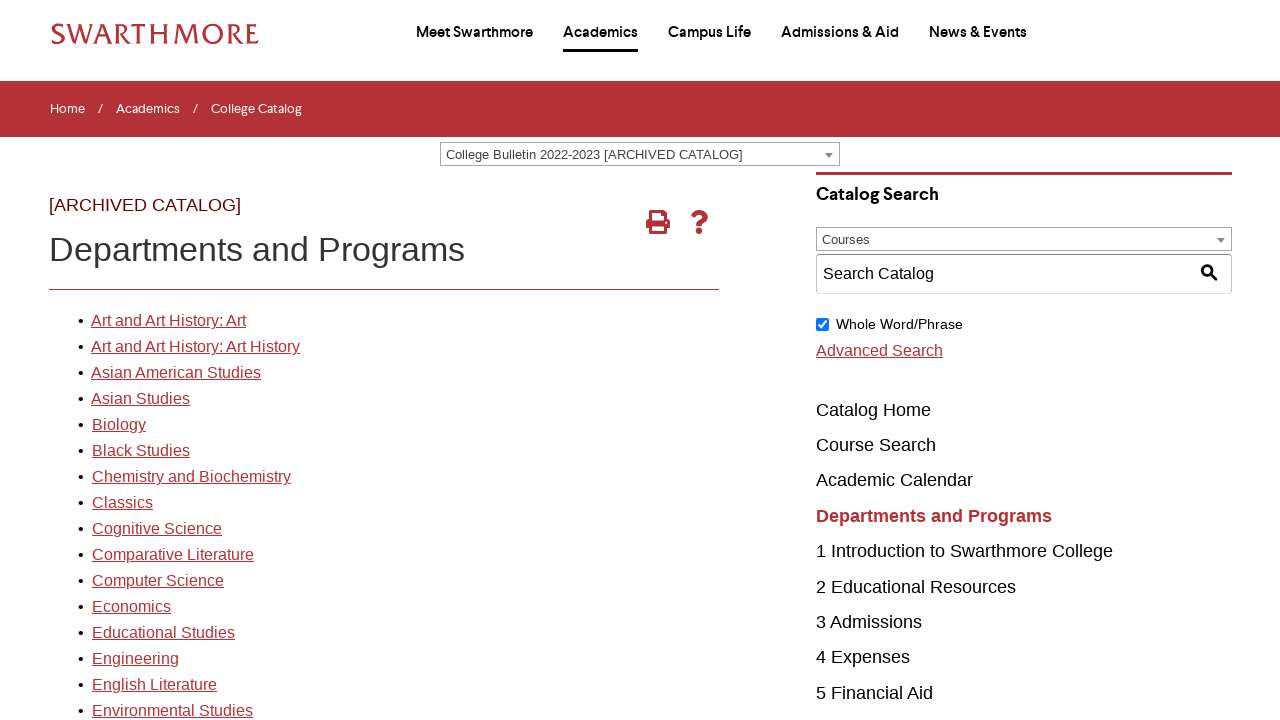

Clicked on department link (9th item in list) at (157, 529) on xpath=//*[@id="gateway-page"]/body/table/tbody/tr[3]/td[1]/table/tbody/tr[2]/td[
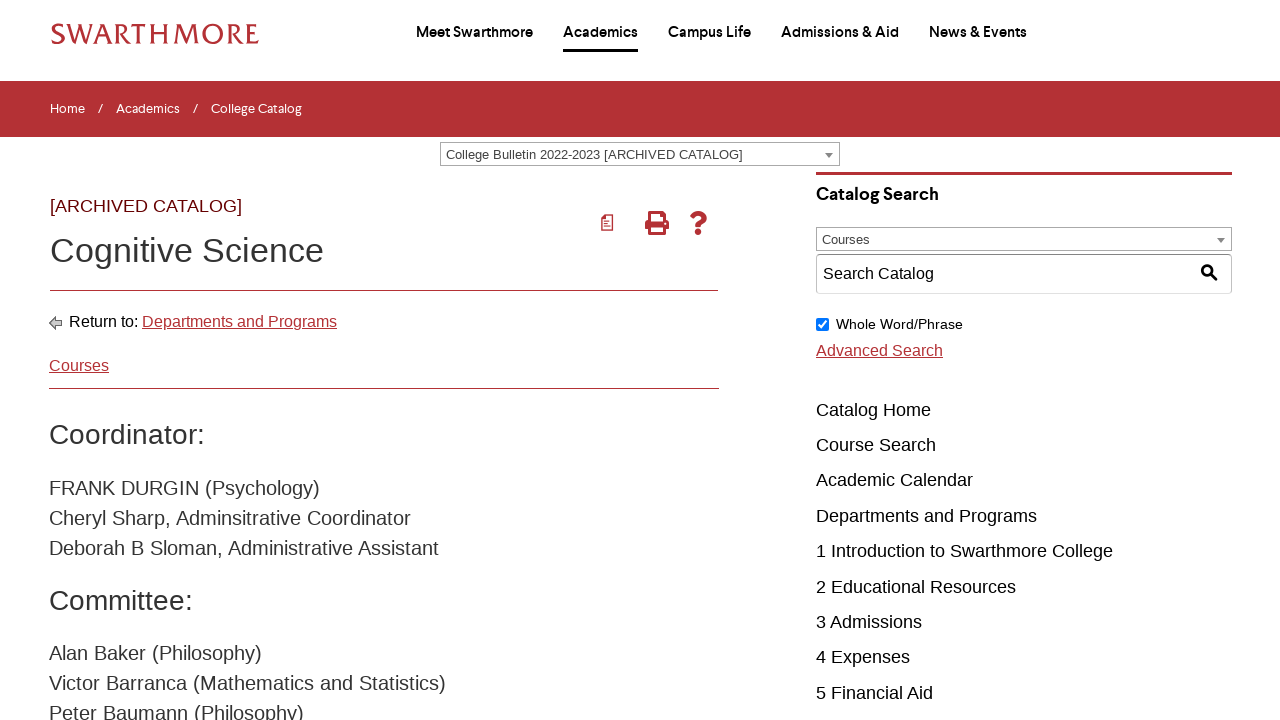

Course listings loaded
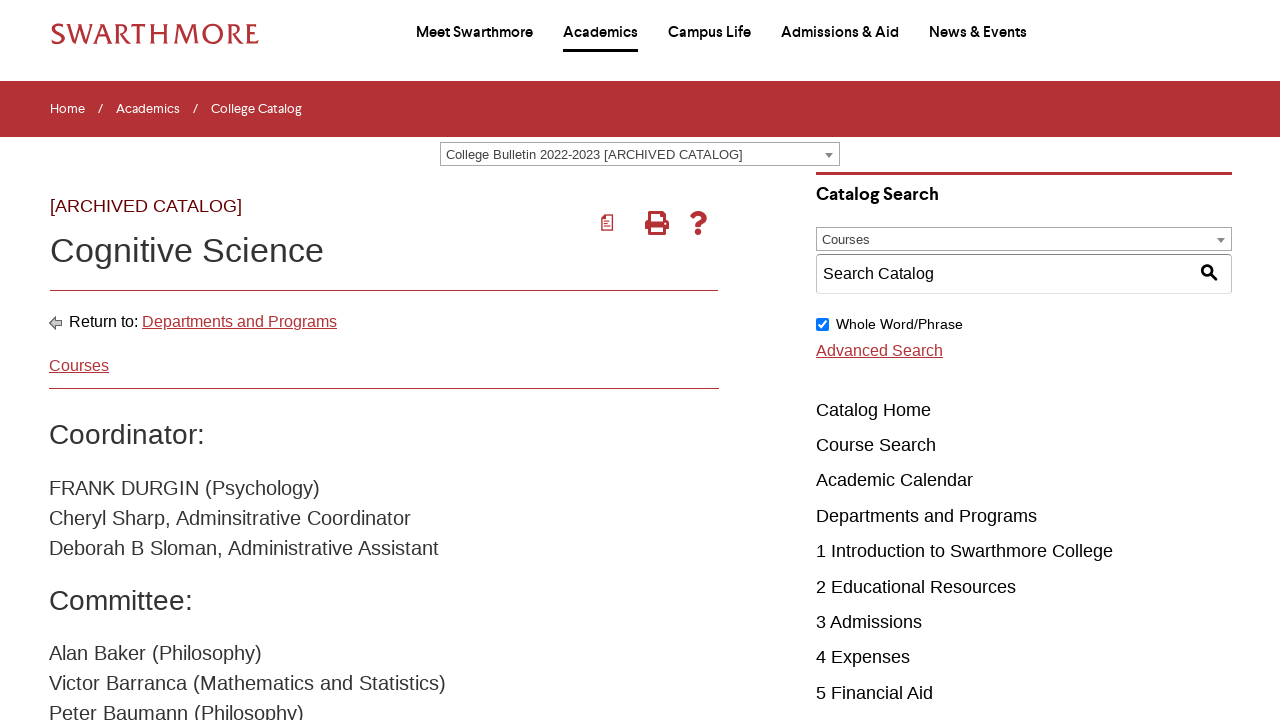

Clicked on first course to expand details at (409, 361) on .acalog-course
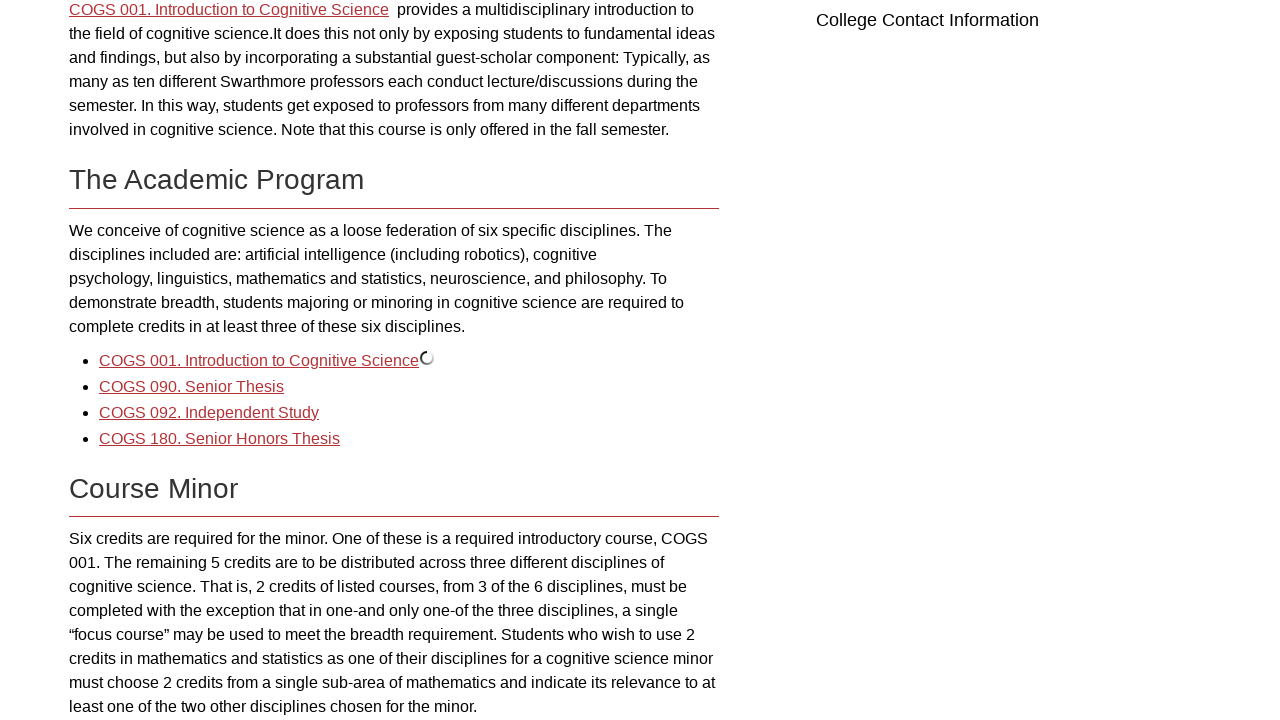

Expanded course content became visible
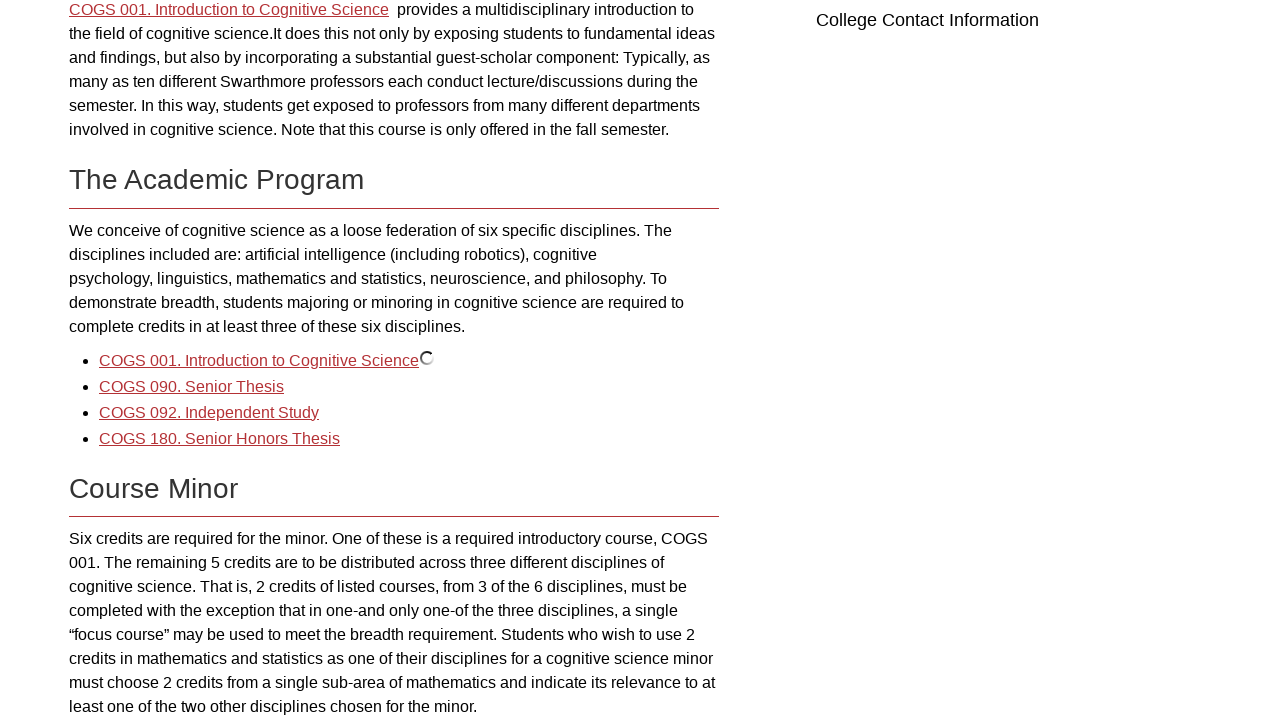

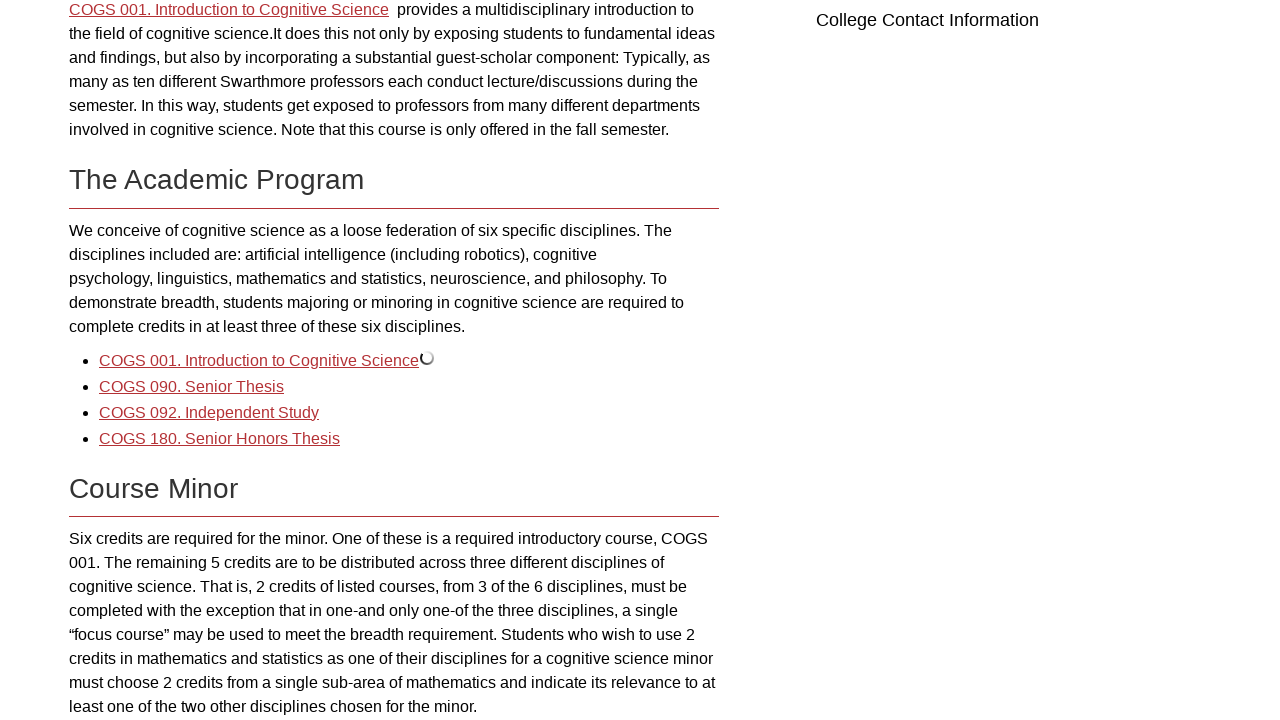